Navigates to an inputs practice page and verifies that input box elements and anchor link elements are present on the page.

Starting URL: https://practice.expandtesting.com/inputs

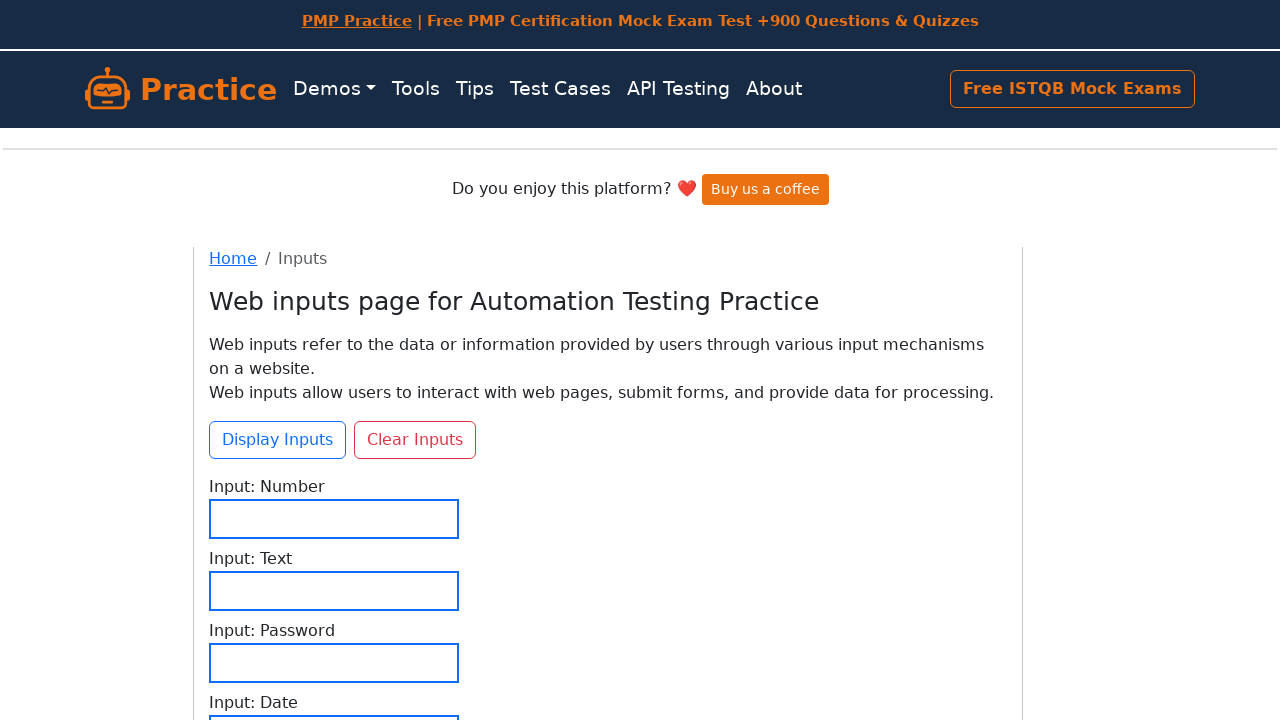

Navigated to inputs practice page
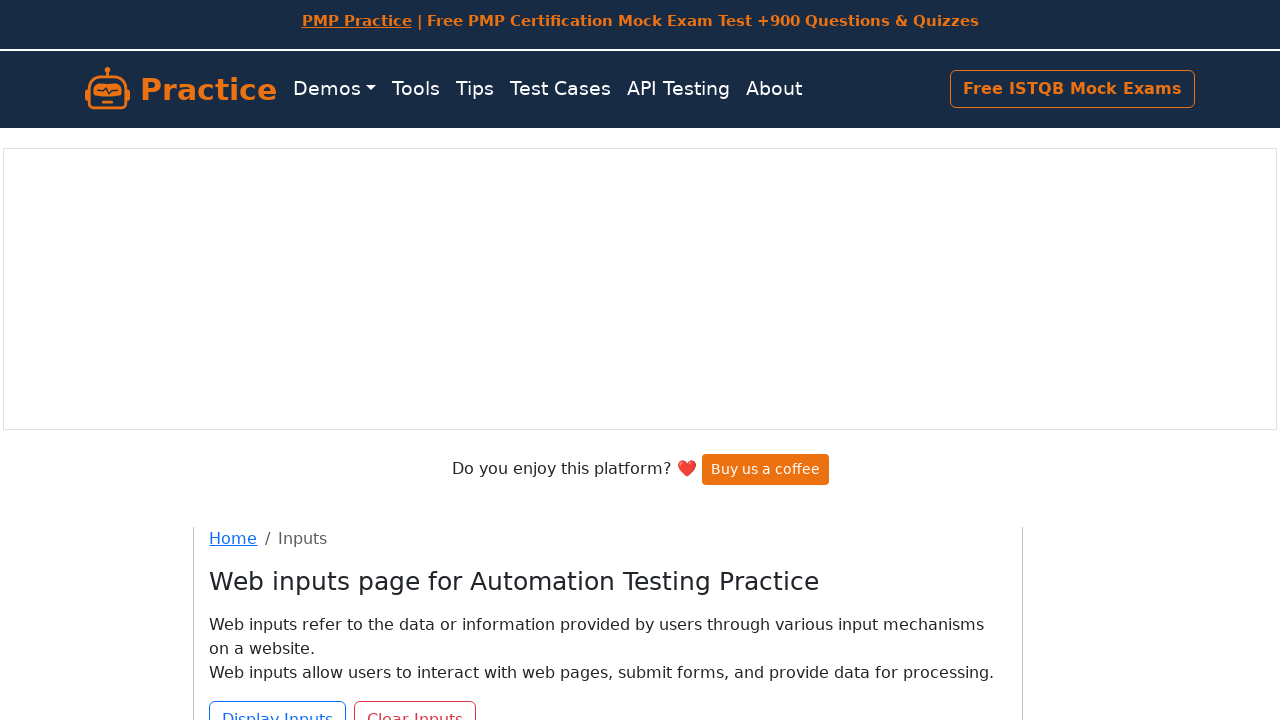

Page loaded with domcontentloaded state
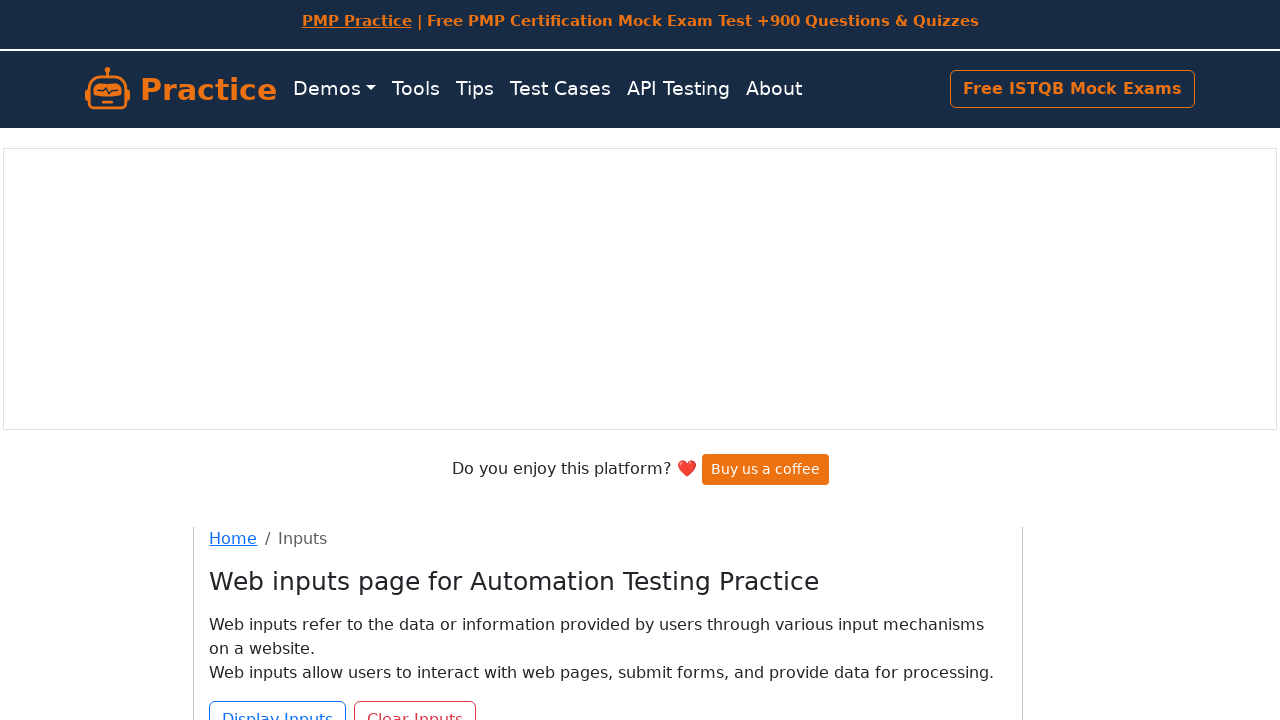

Located all input-box elements
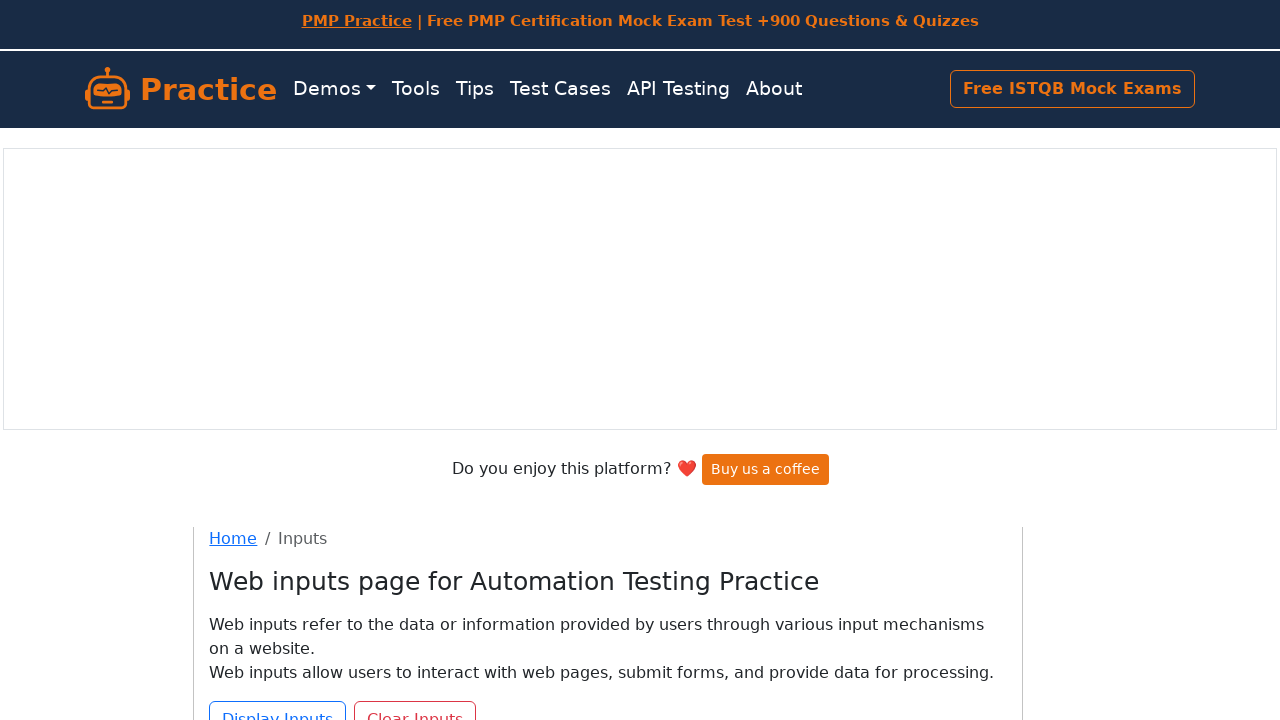

First input-box element is visible
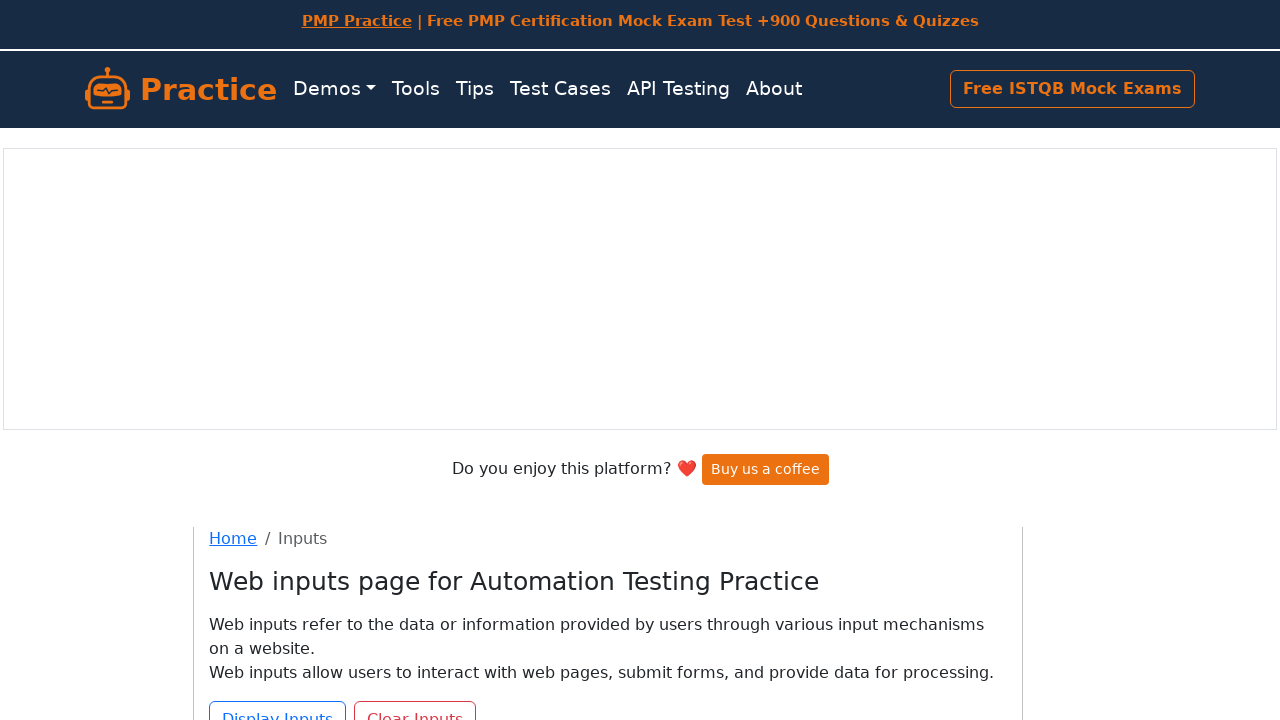

Located all anchor link elements
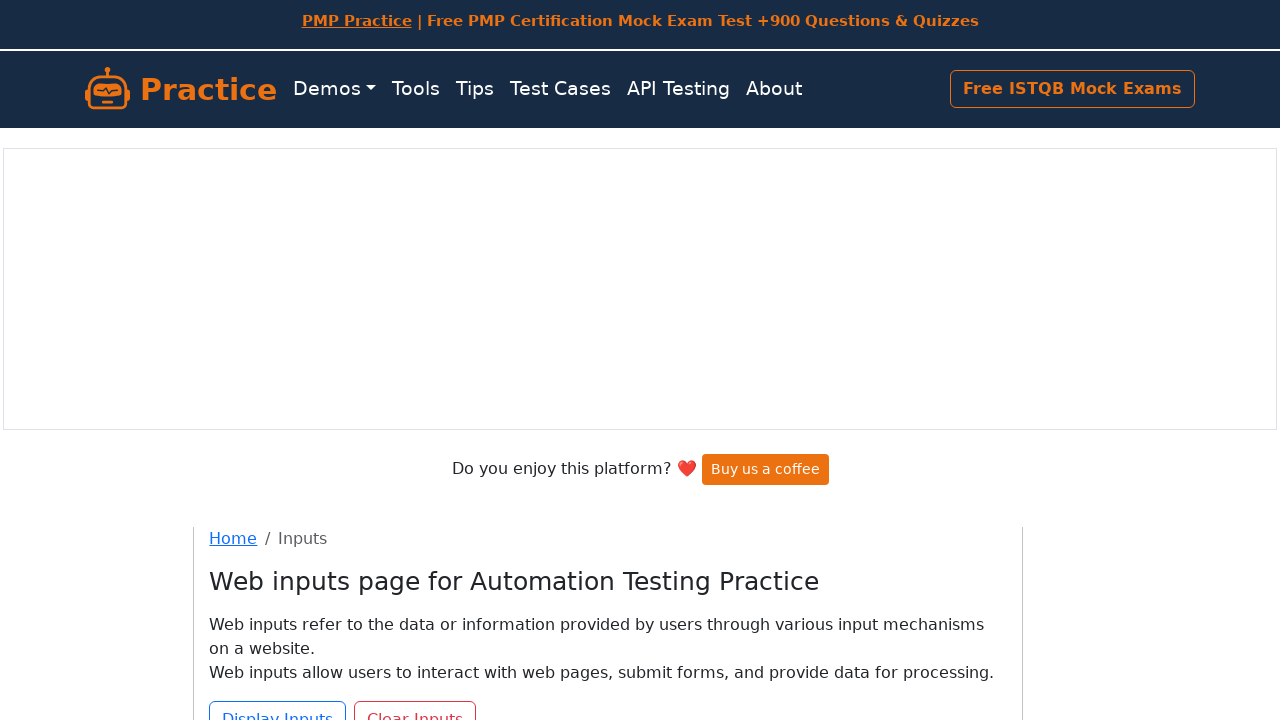

First anchor link element is visible
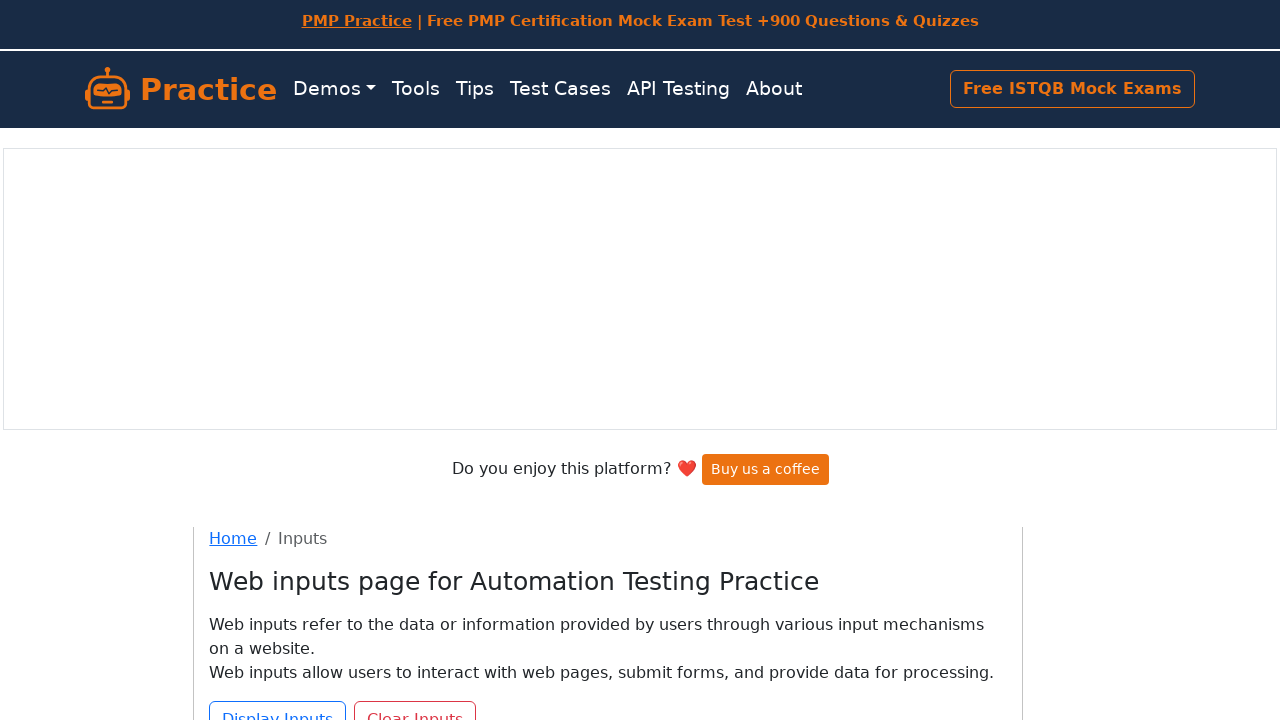

Verified that input-box elements are present on the page
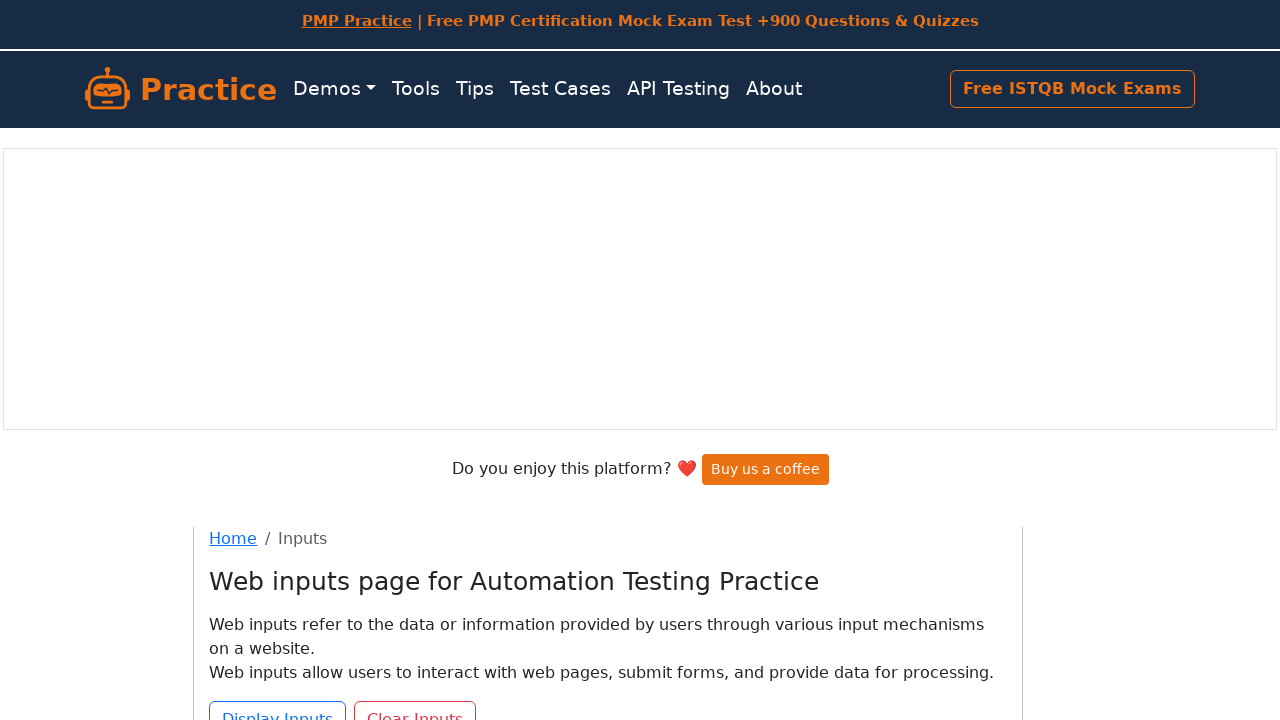

Verified that anchor link elements are present on the page
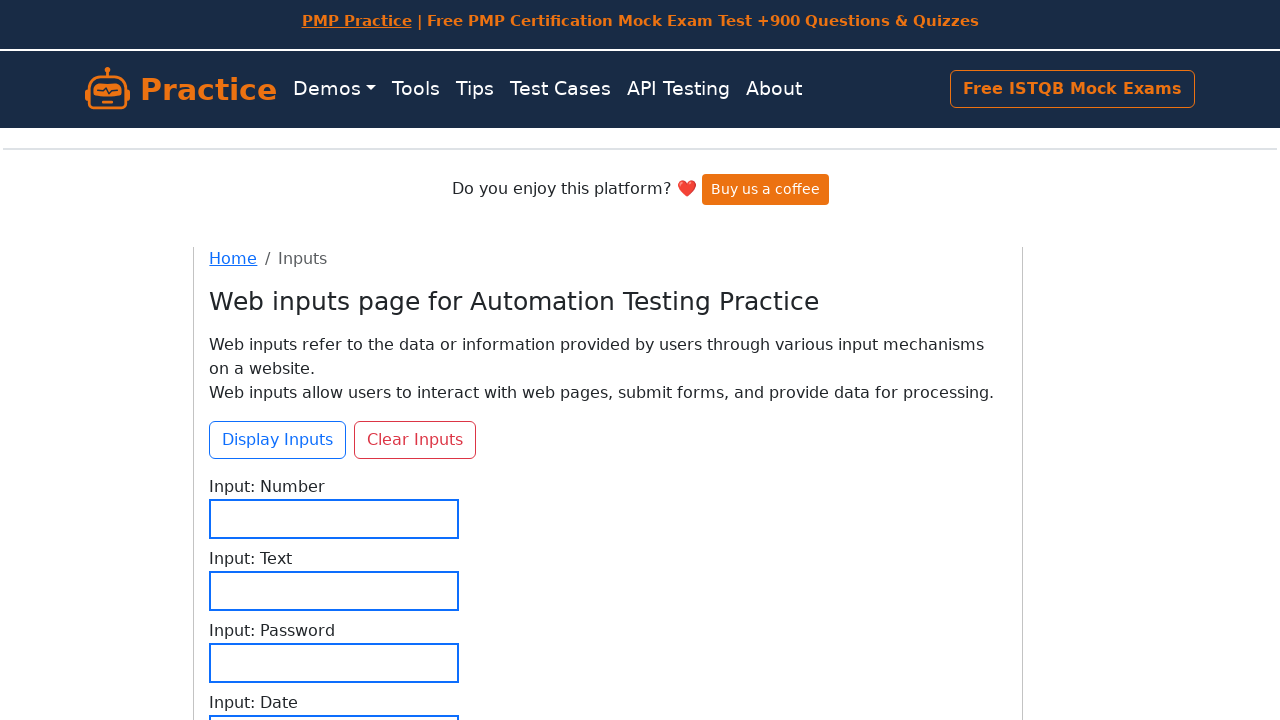

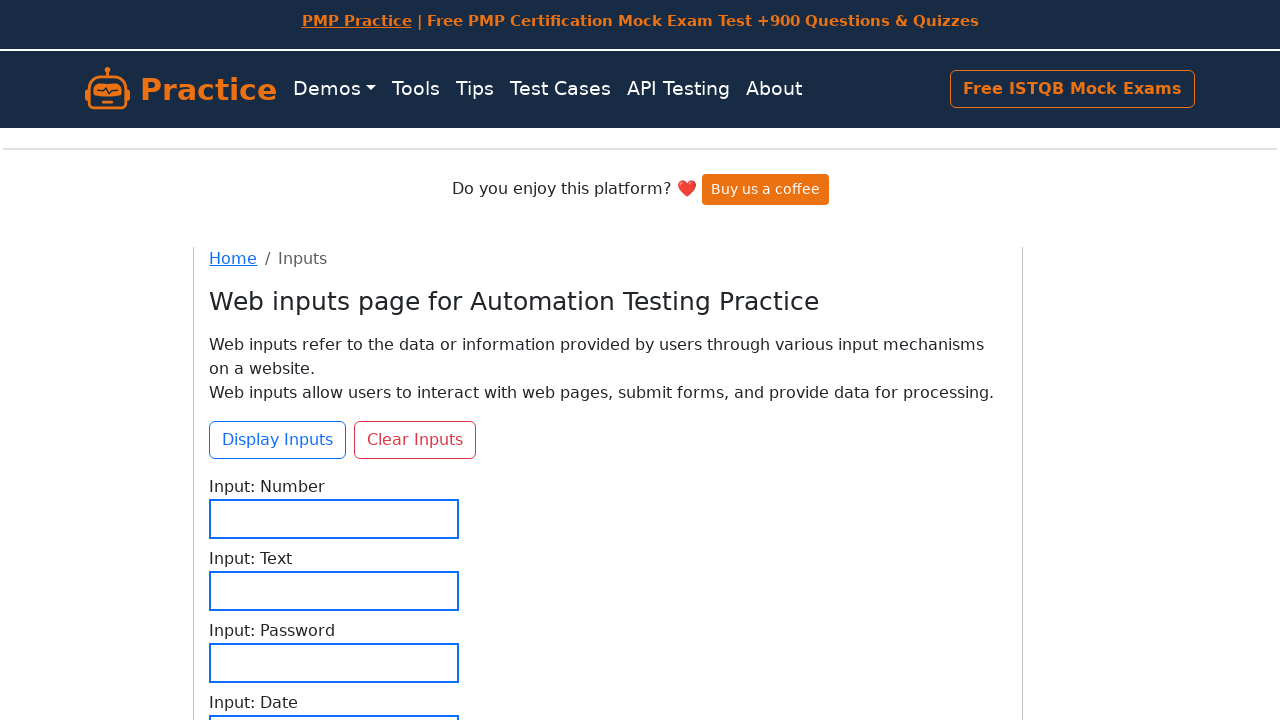